Navigates to the omayo blogspot test page and clicks on a link containing the text "Open" to test link clicking functionality.

Starting URL: http://omayo.blogspot.com/

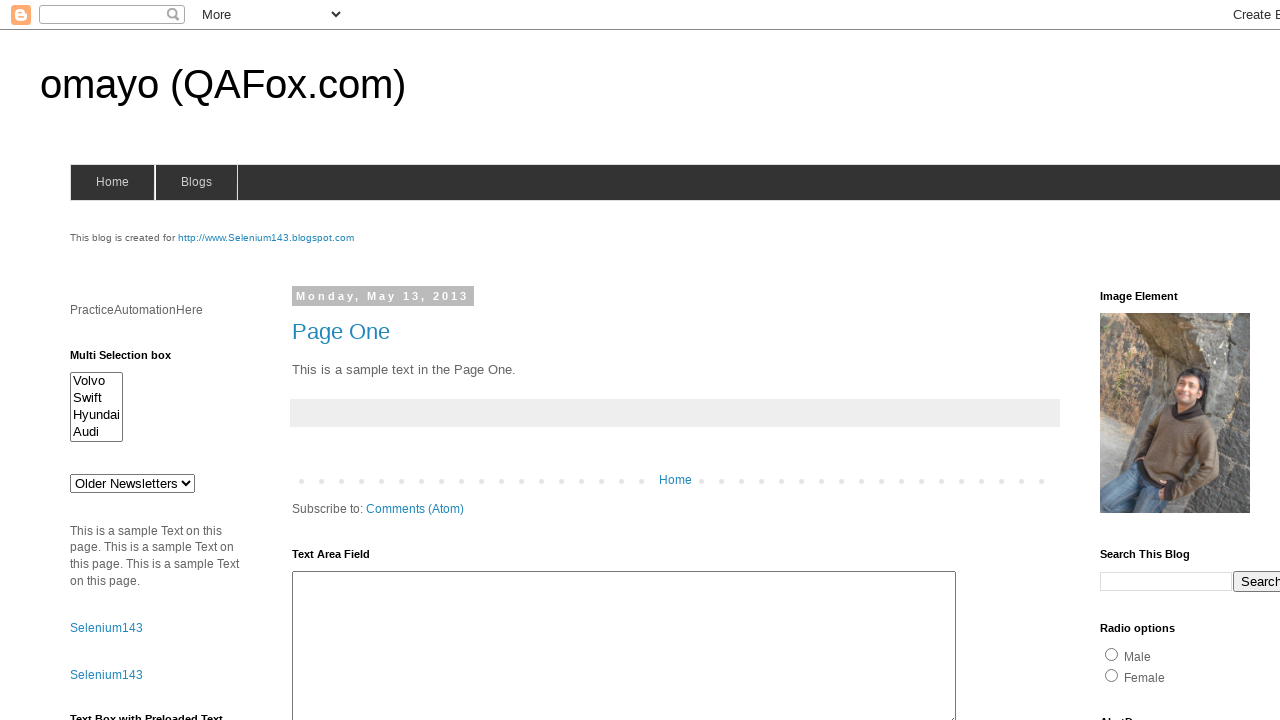

Waited for page to reach domcontentloaded state
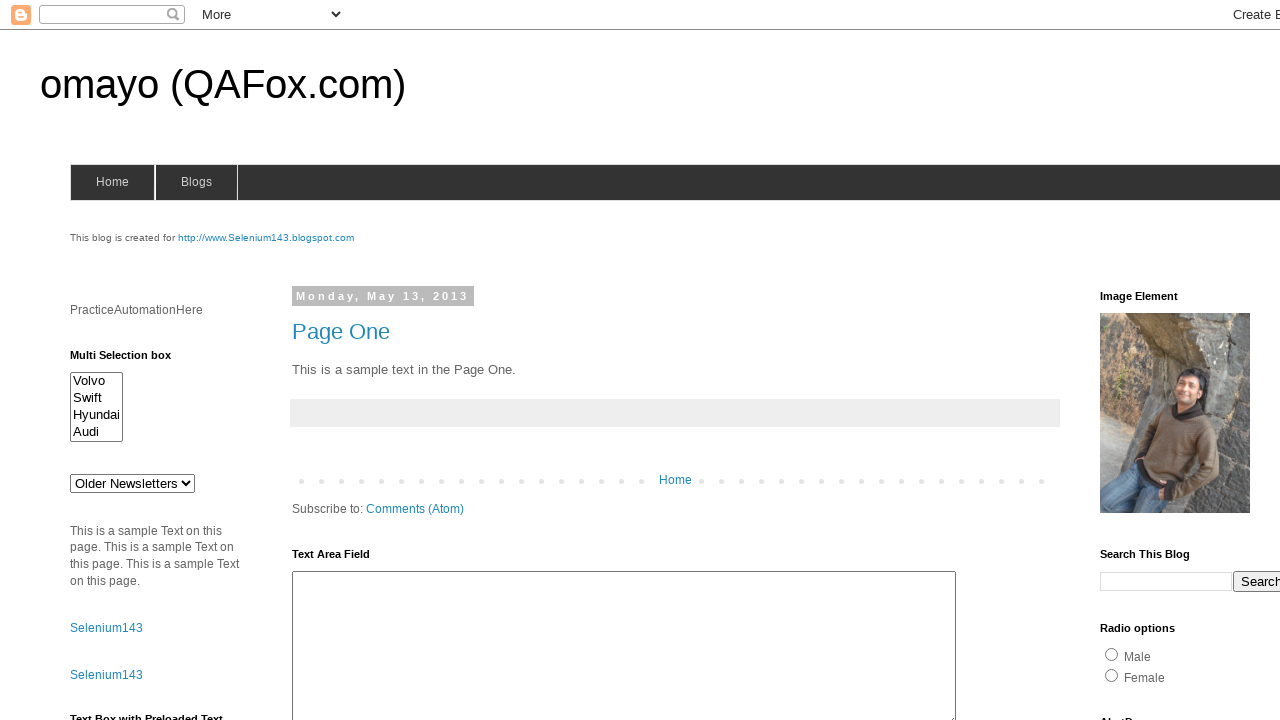

Clicked link containing 'Open' text at (132, 360) on a:has-text('Open')
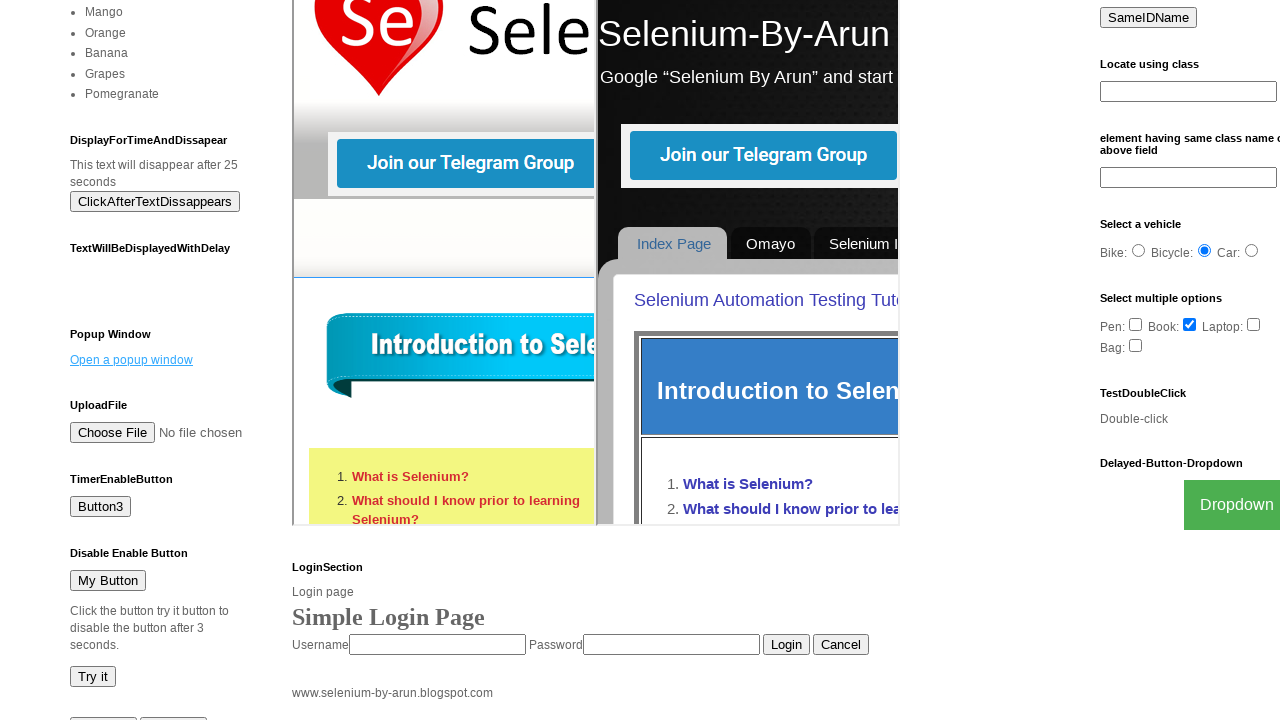

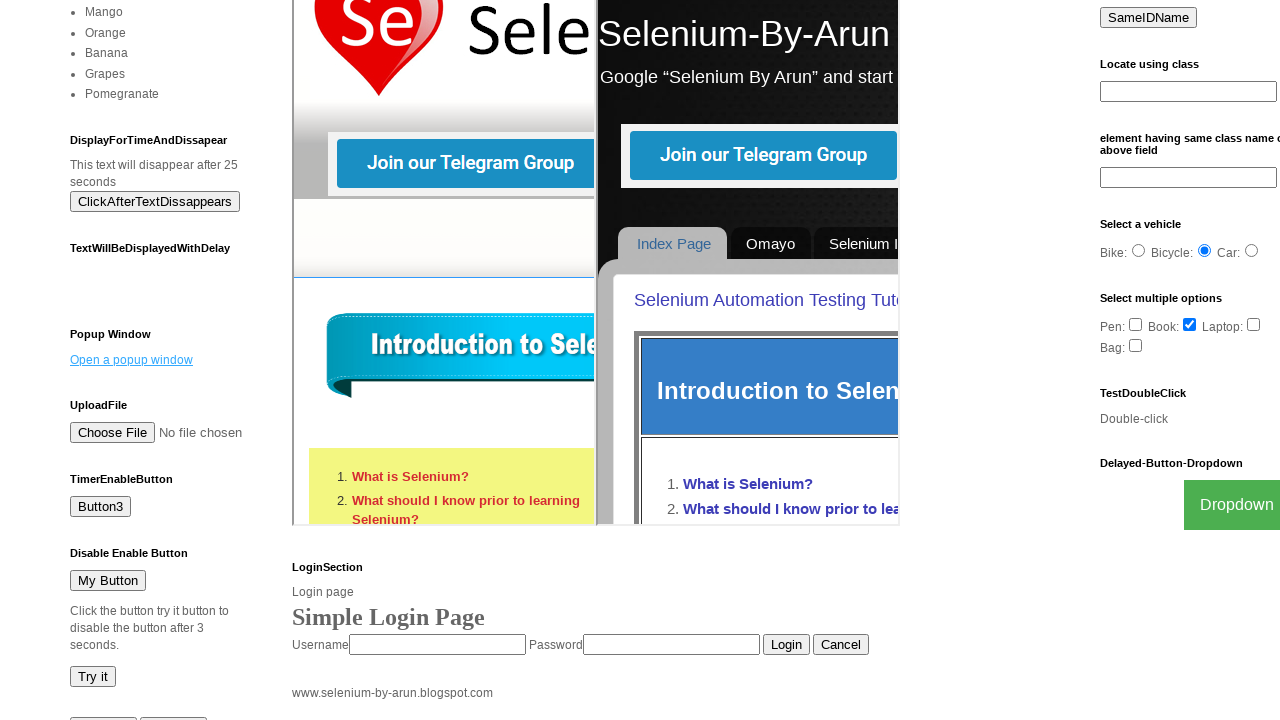